Tests library locations page by clicking on Locations link and verifying location elements are displayed

Starting URL: https://buckslib.org/

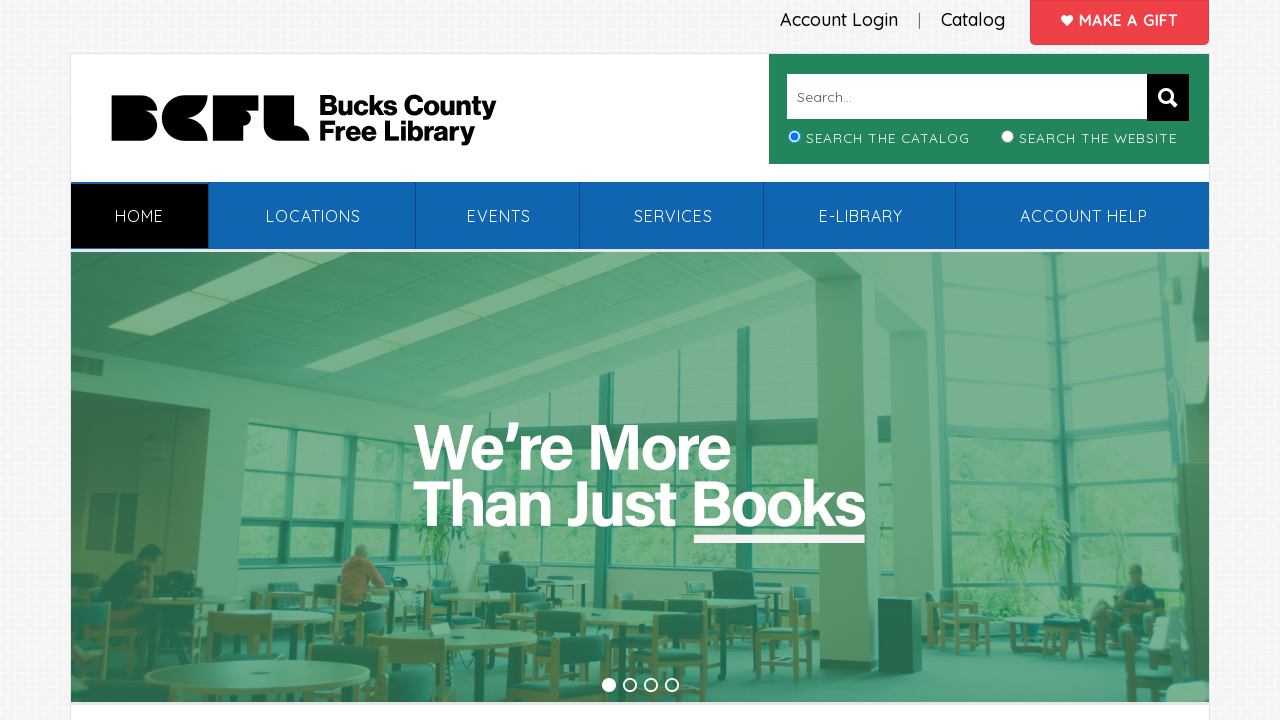

Clicked on Locations link at (313, 216) on xpath=//*[contains(text(),' Locations')]
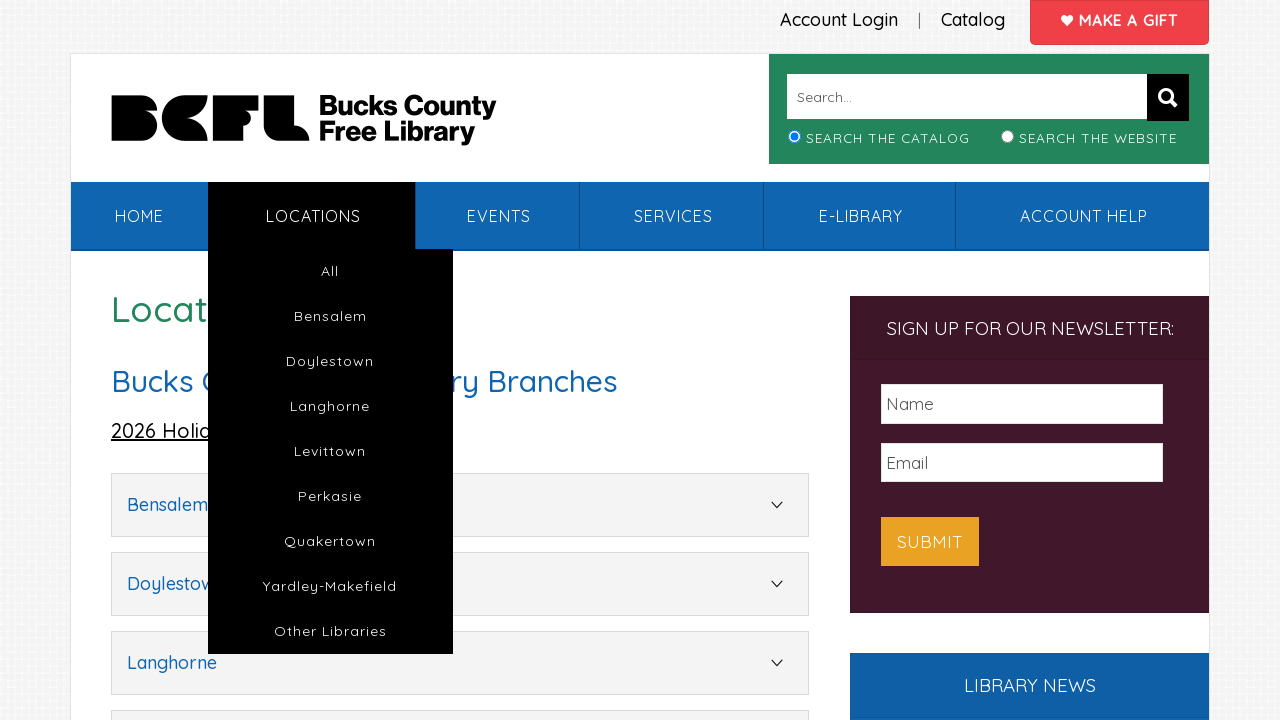

Locations accordion loaded
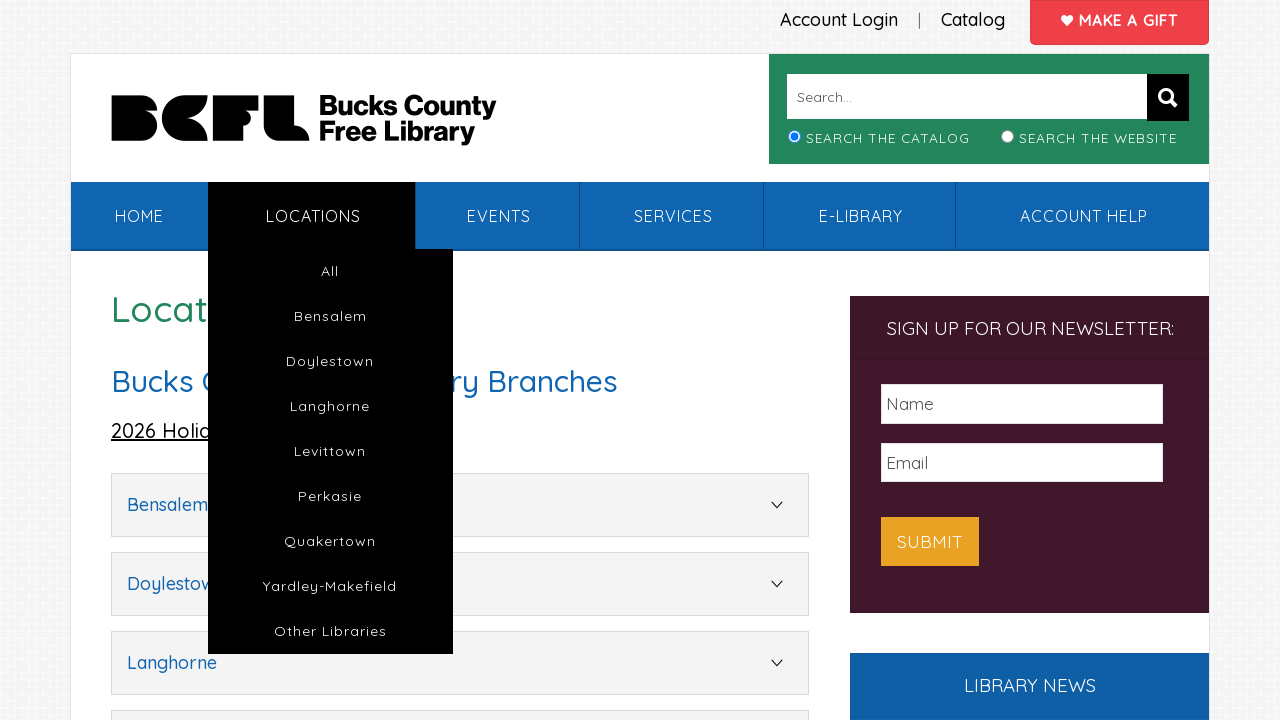

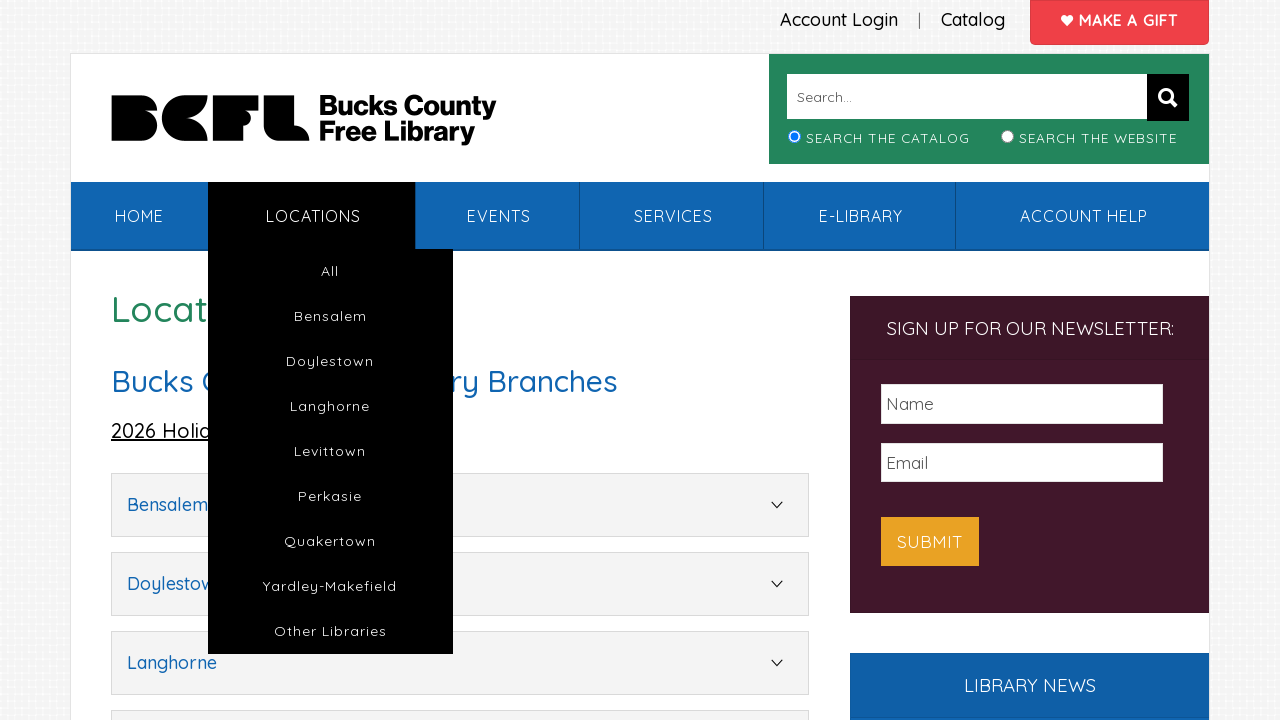